Tests a dropdown component on the Formstone demo page by clicking on the dropdown and selecting an option, verifying the dropdown functionality works correctly.

Starting URL: https://formstone.it/components/dropdown/demo/

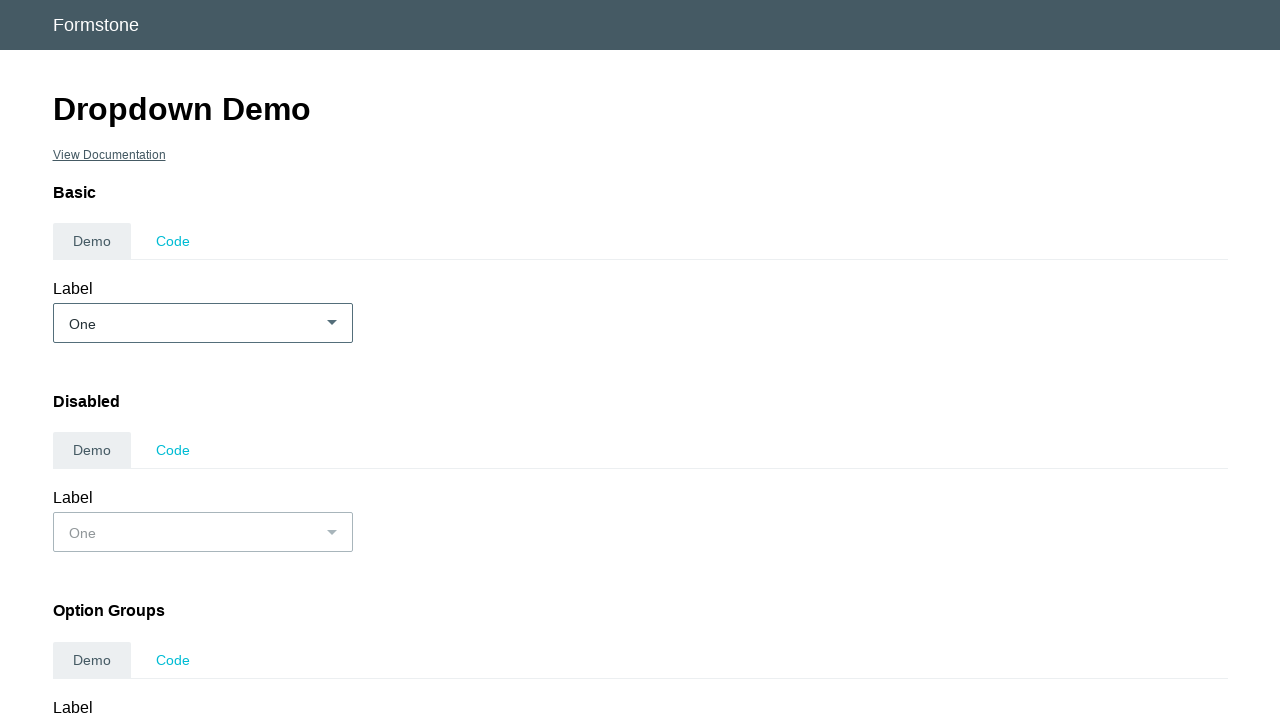

Navigated to Formstone dropdown demo page
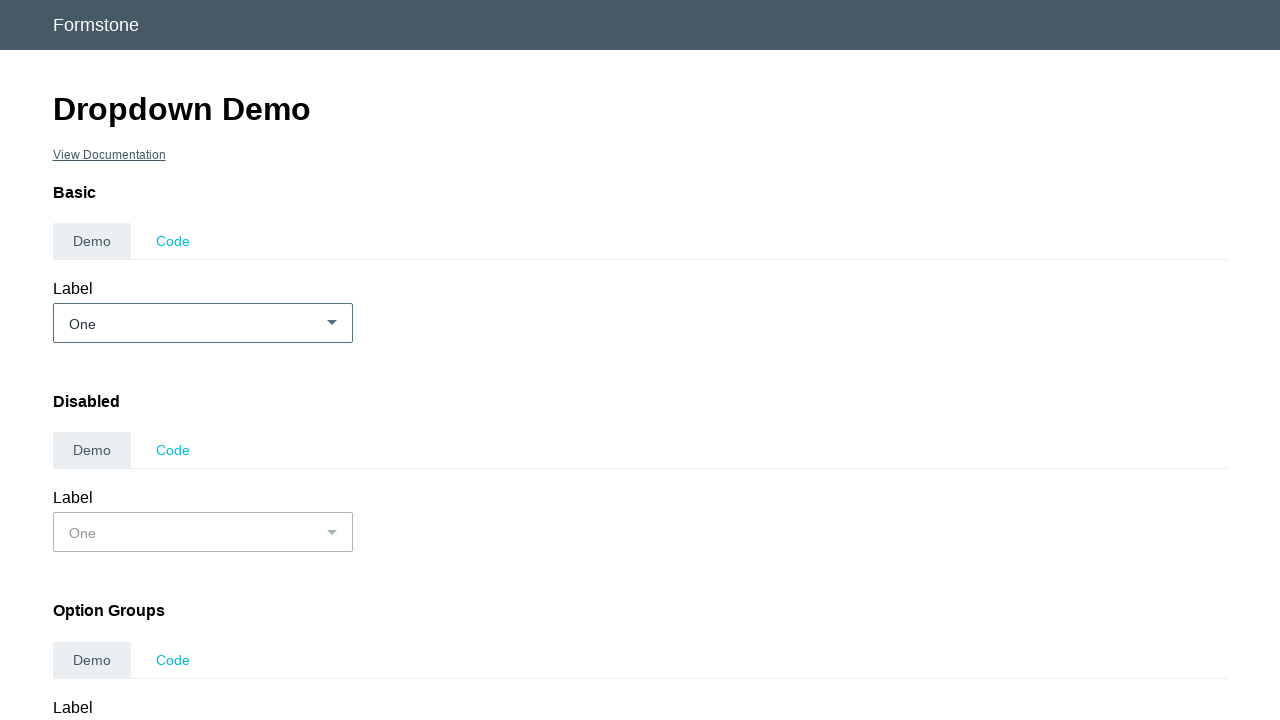

Dropdown element is now visible
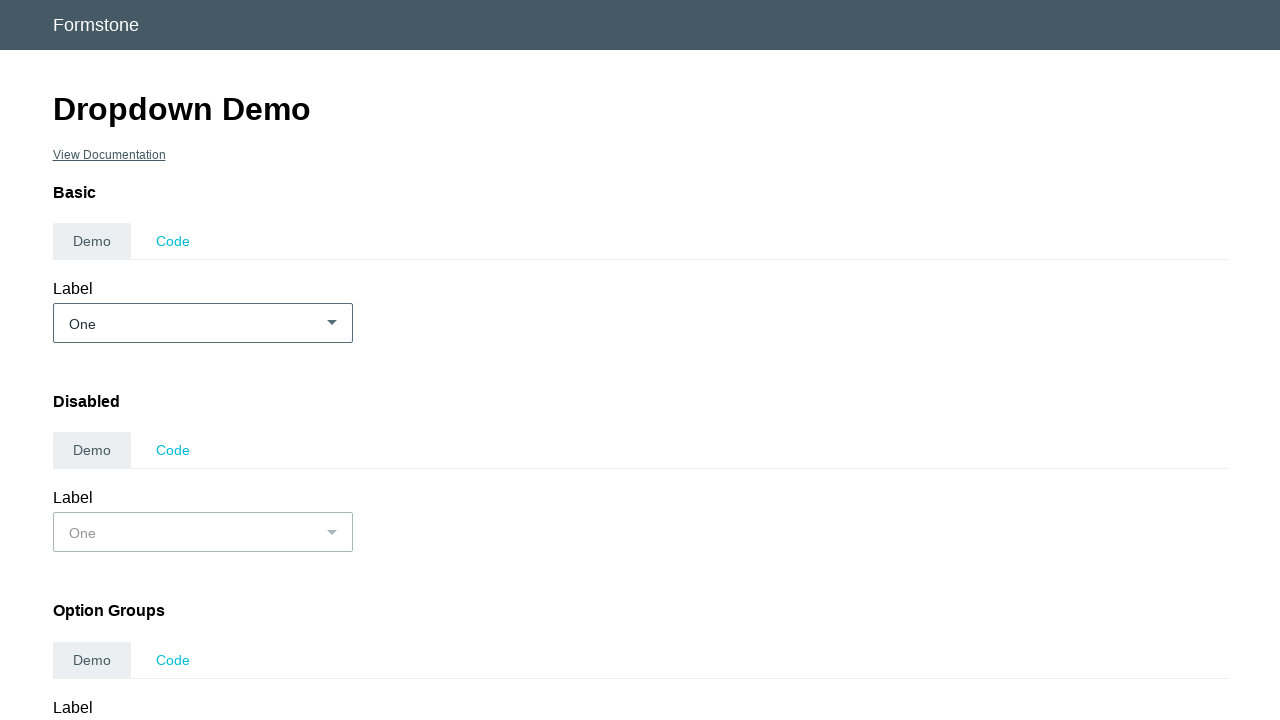

Clicked on the dropdown to open it at (202, 323) on #demo_basic-dropdown-selected
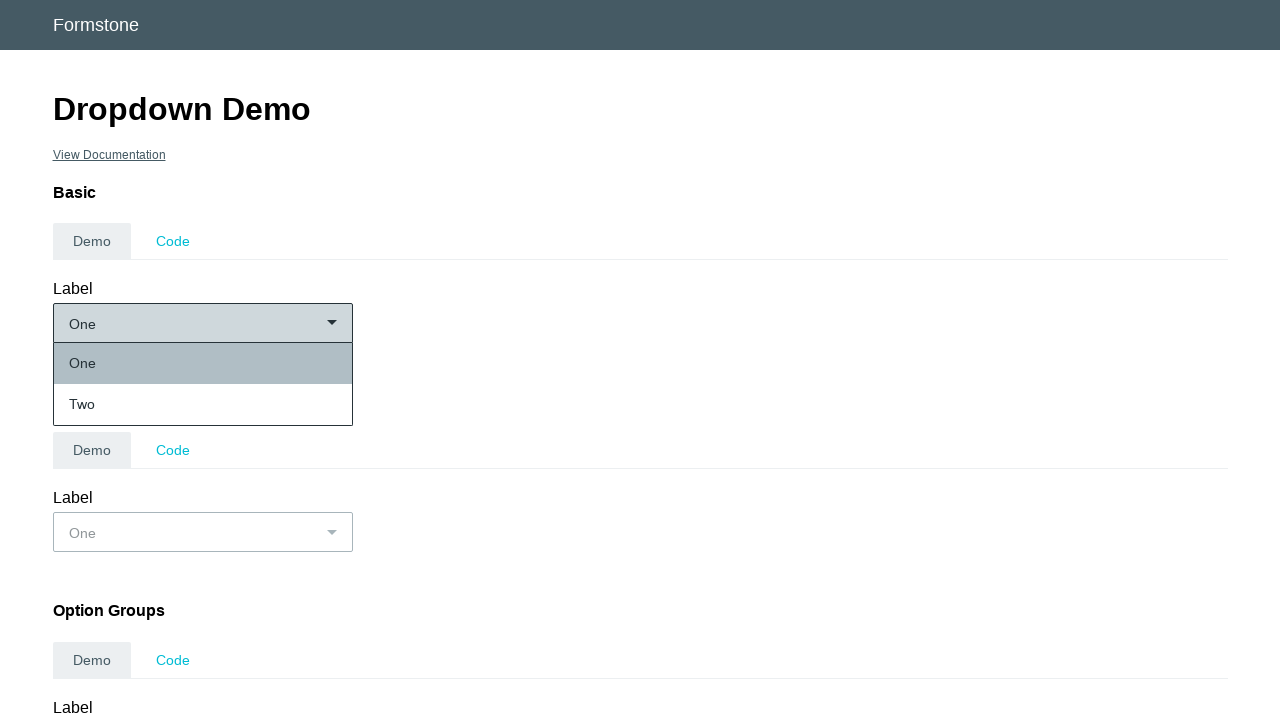

Dropdown options are now visible
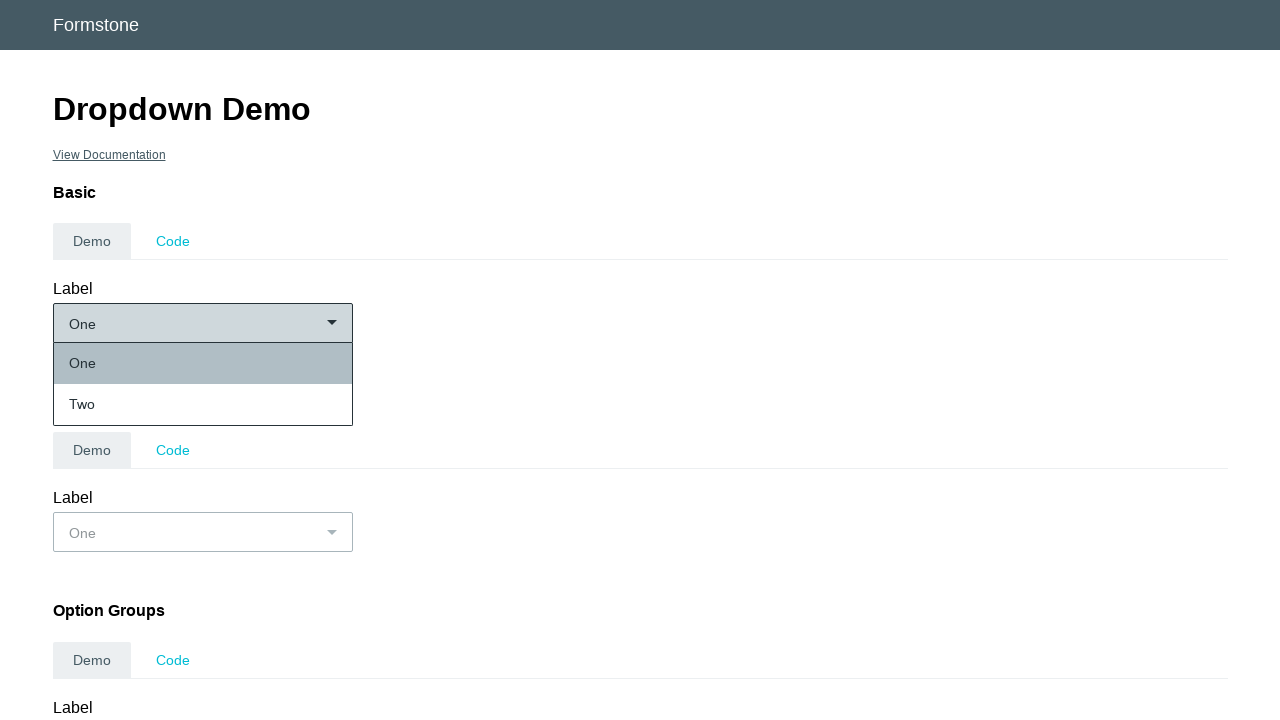

Selected 'Two' from the dropdown options at (202, 404) on .fs-dropdown-item:has-text('Two')
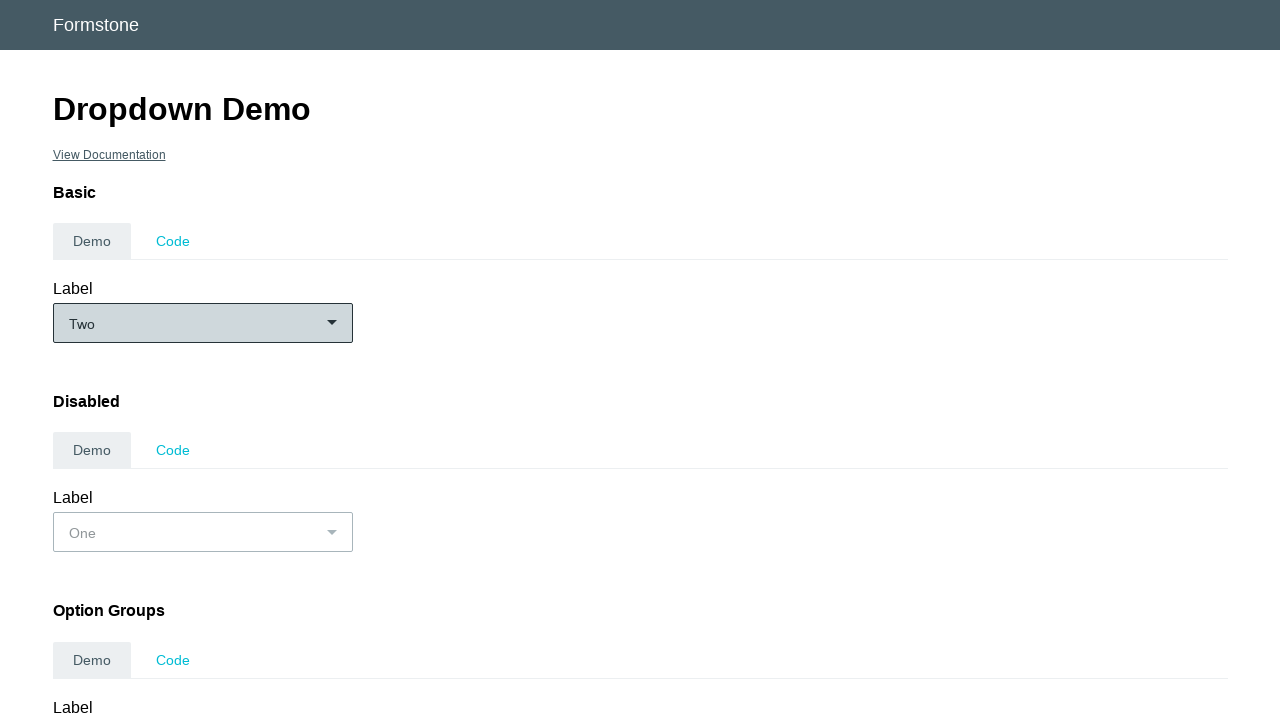

Verified that 'Two' is now selected in the dropdown
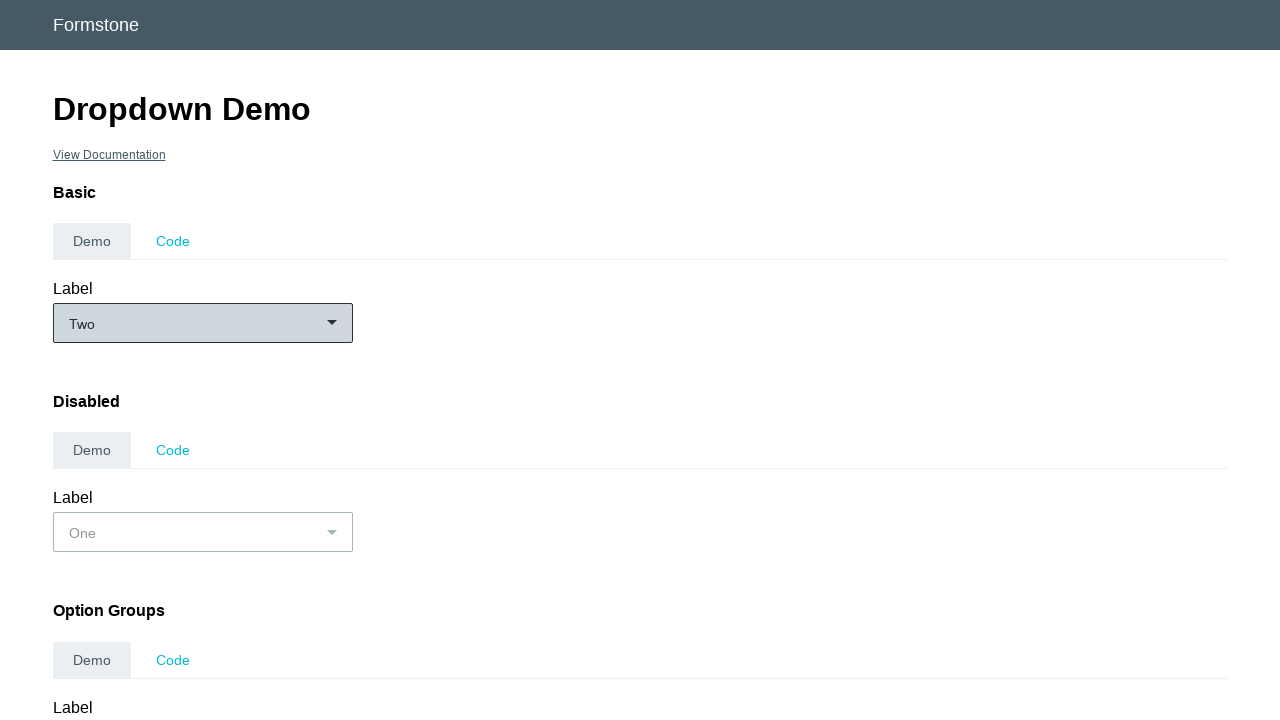

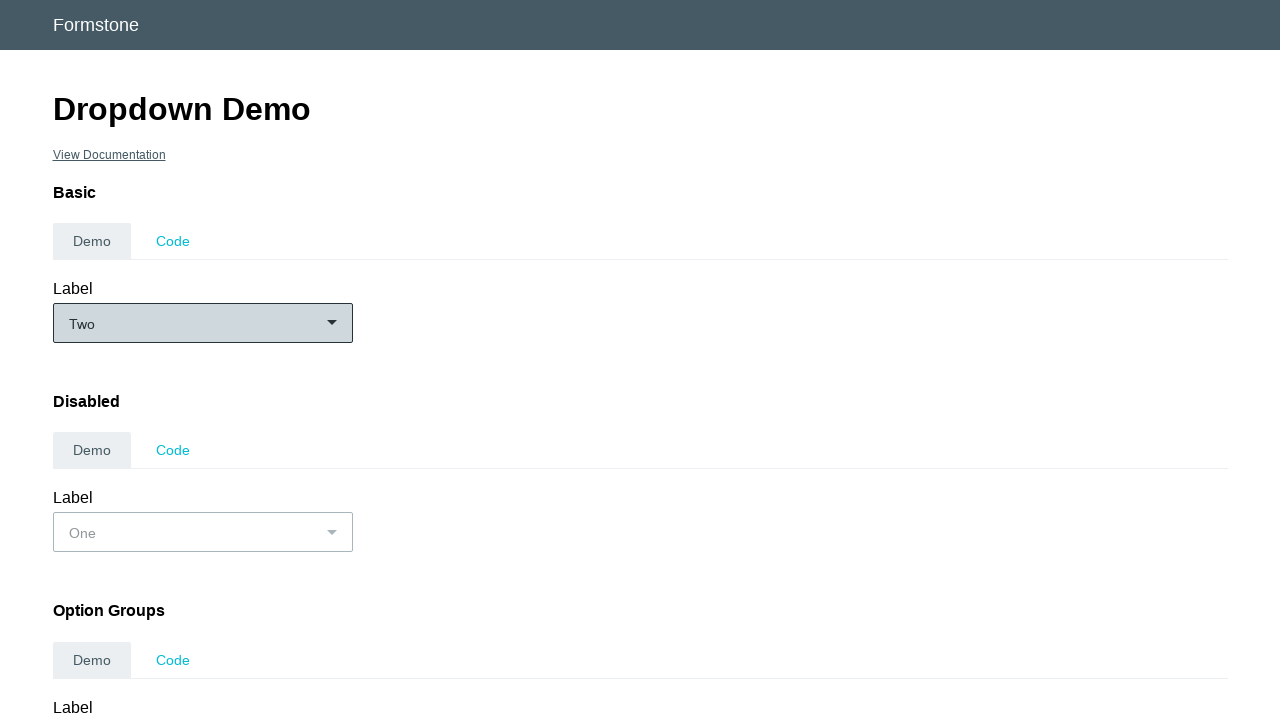